Tests ZIP code validation with letters input, expecting an error message indicating ZIP code should have 5 digits

Starting URL: https://www.sharelane.com/cgi-bin/register.py

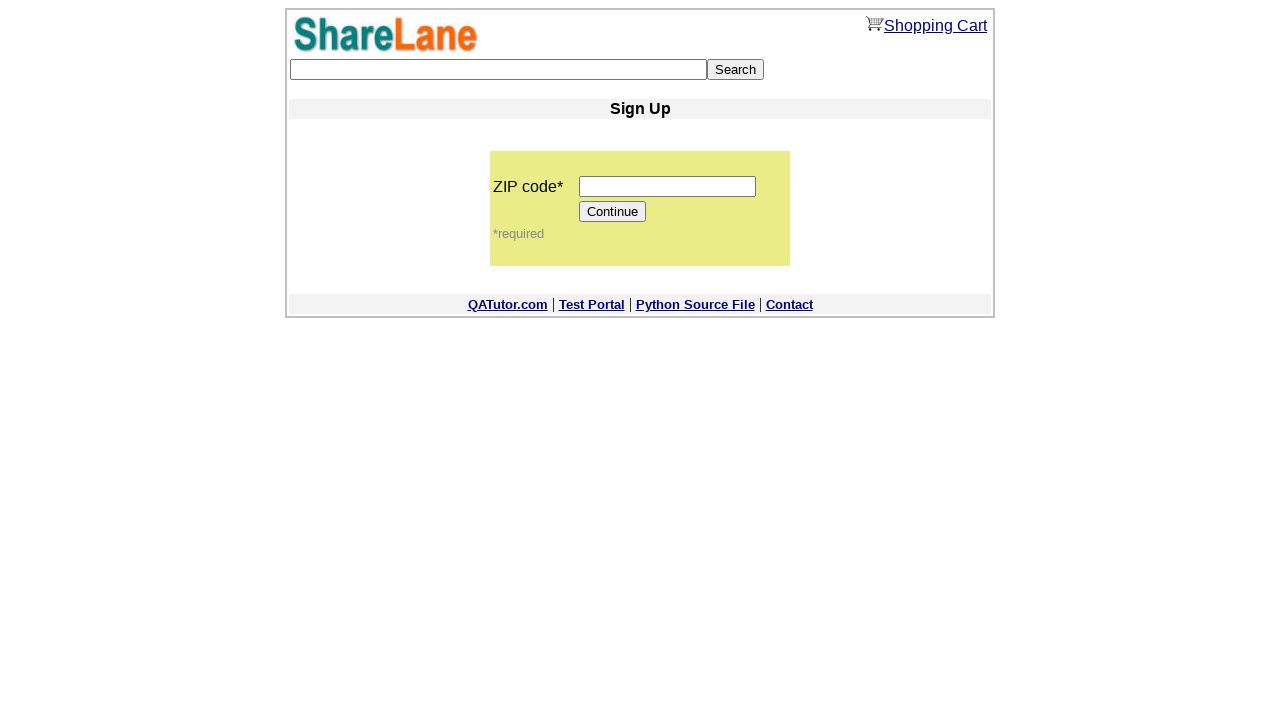

Entered 'qwerty' letters in ZIP code field on input[name='zip_code']
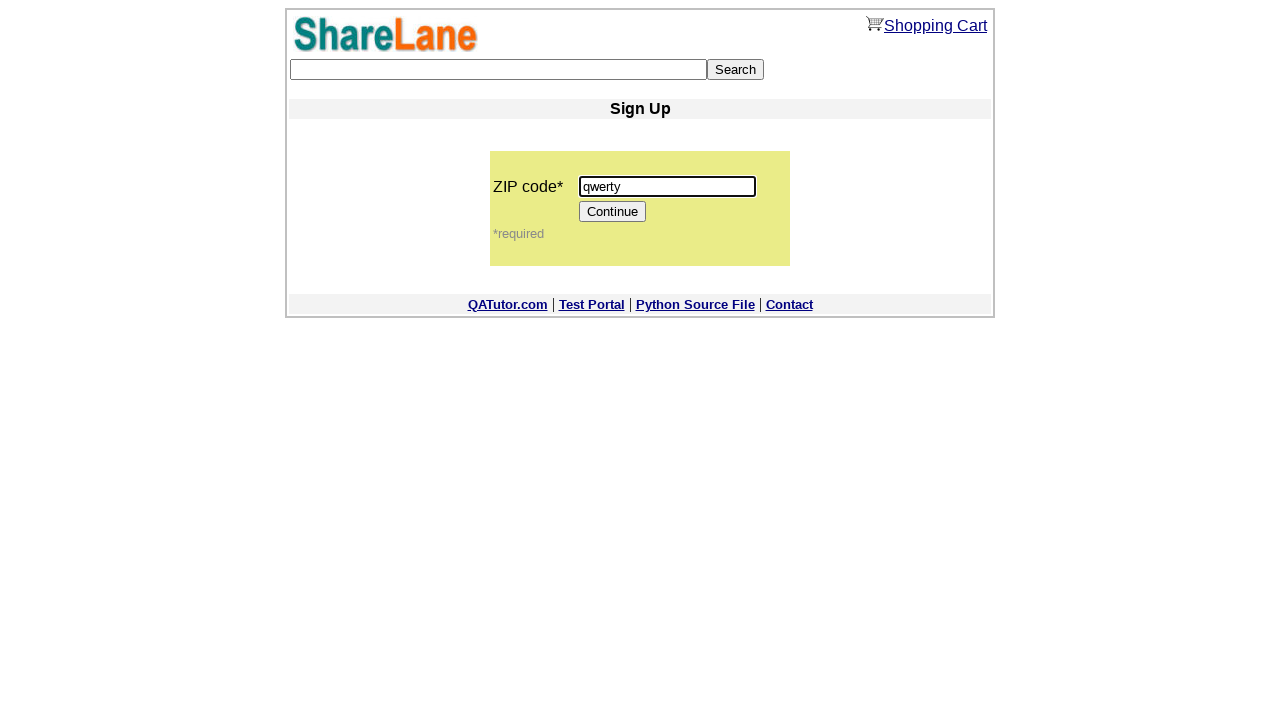

Clicked Continue button to submit form with invalid ZIP code at (613, 212) on input[value='Continue']
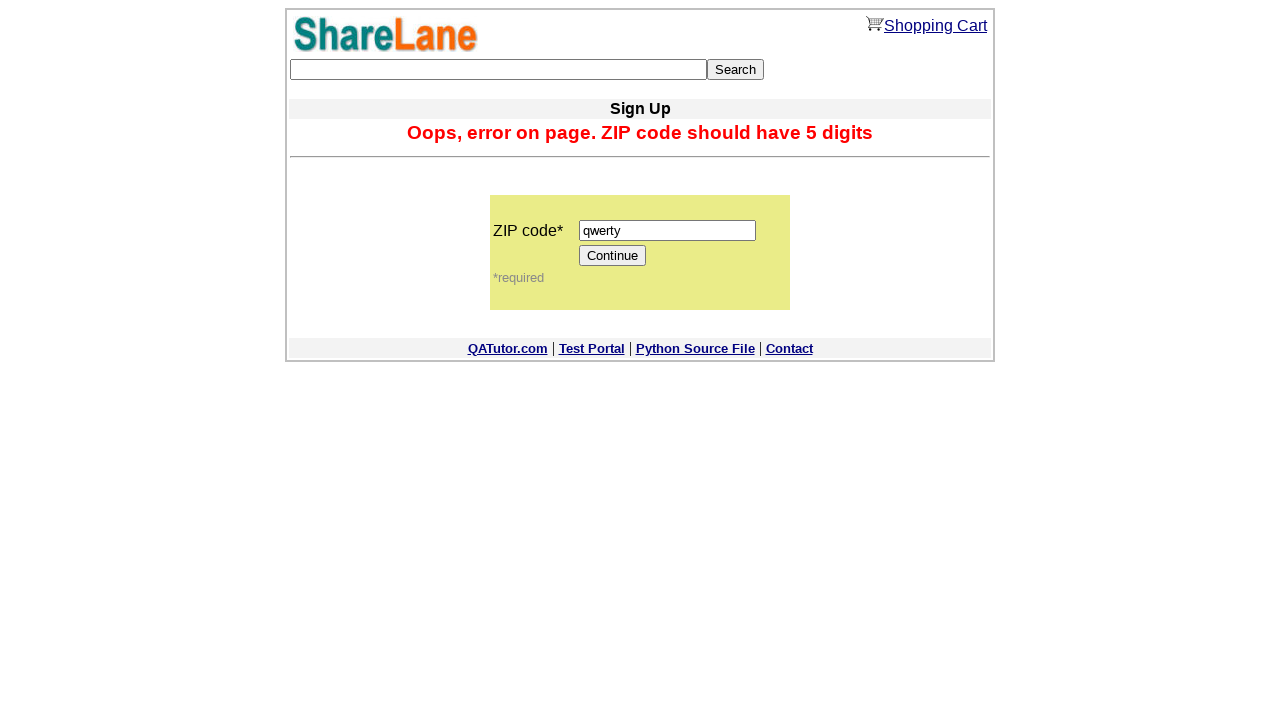

Error message appeared indicating ZIP code should have 5 digits
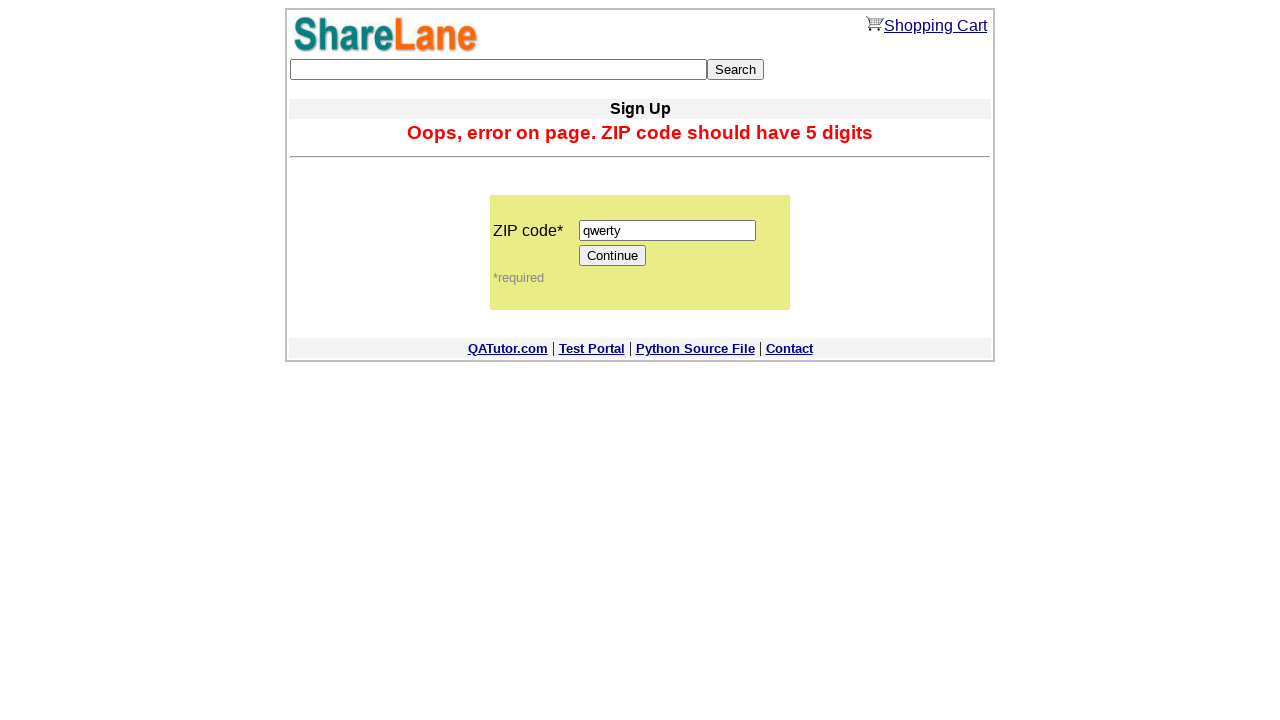

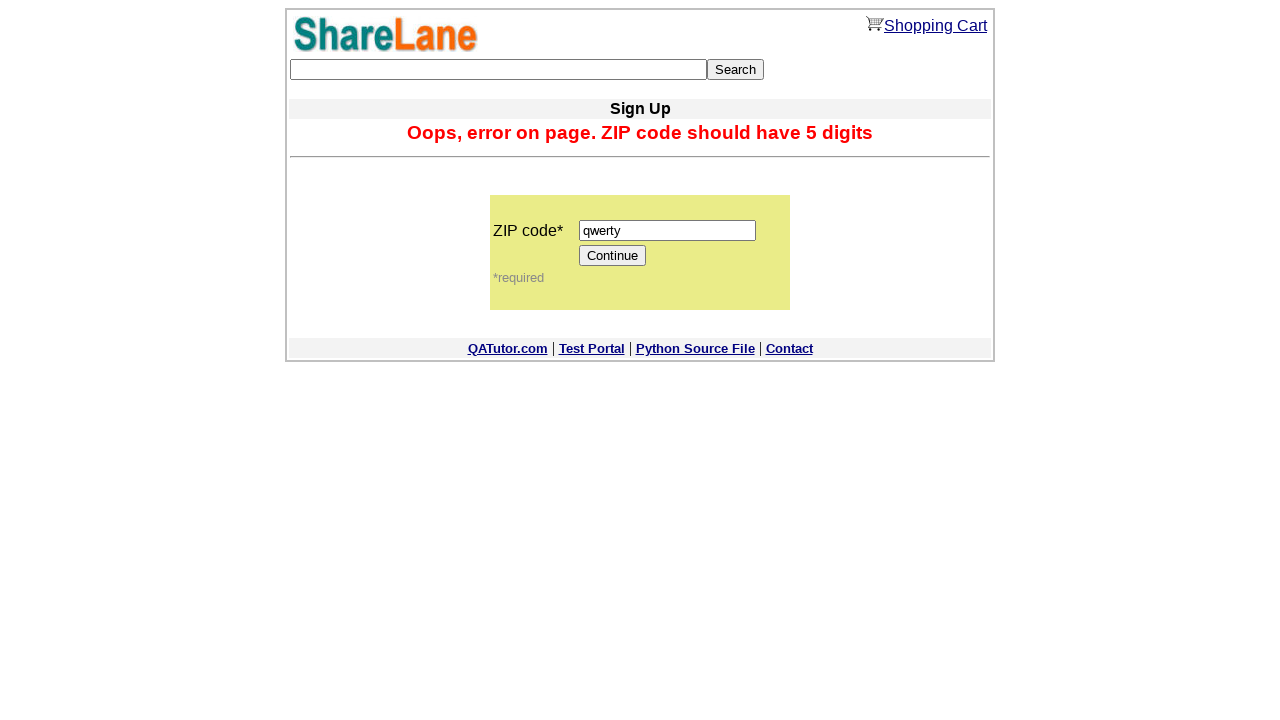